Tests adding a pizza to the basket and viewing the basket on a pizza ordering website

Starting URL: https://pizzamania.by/

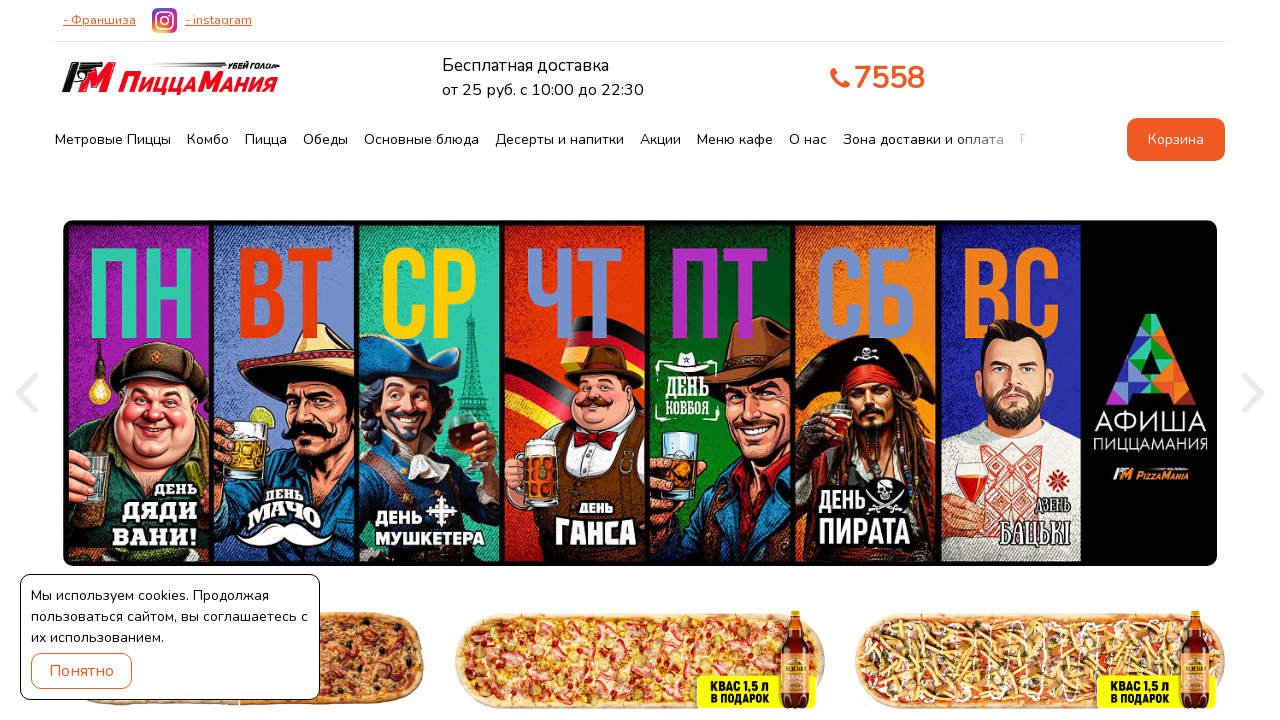

Clicked on pizza section link at (266, 140) on xpath=//a[@href='/#pizza']
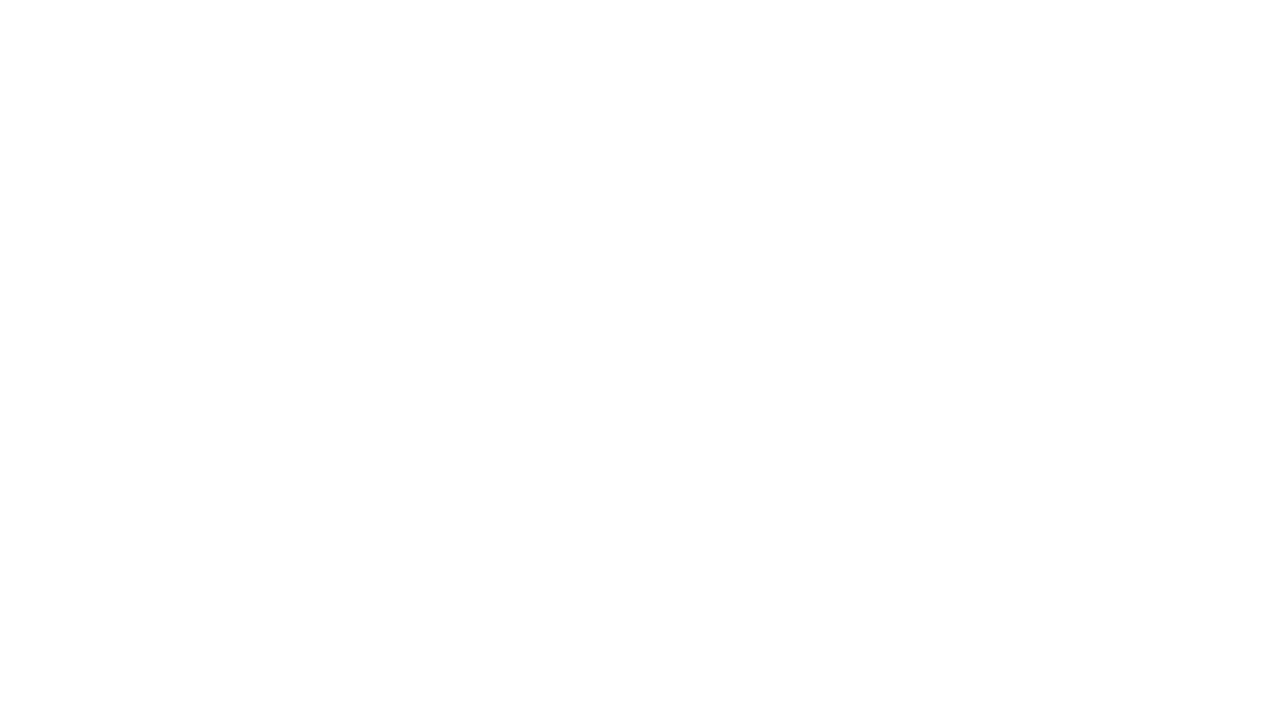

Clicked button to add pizza to basket at (268, 702) on xpath=//article[@id='item-37']/div[2]/div/a
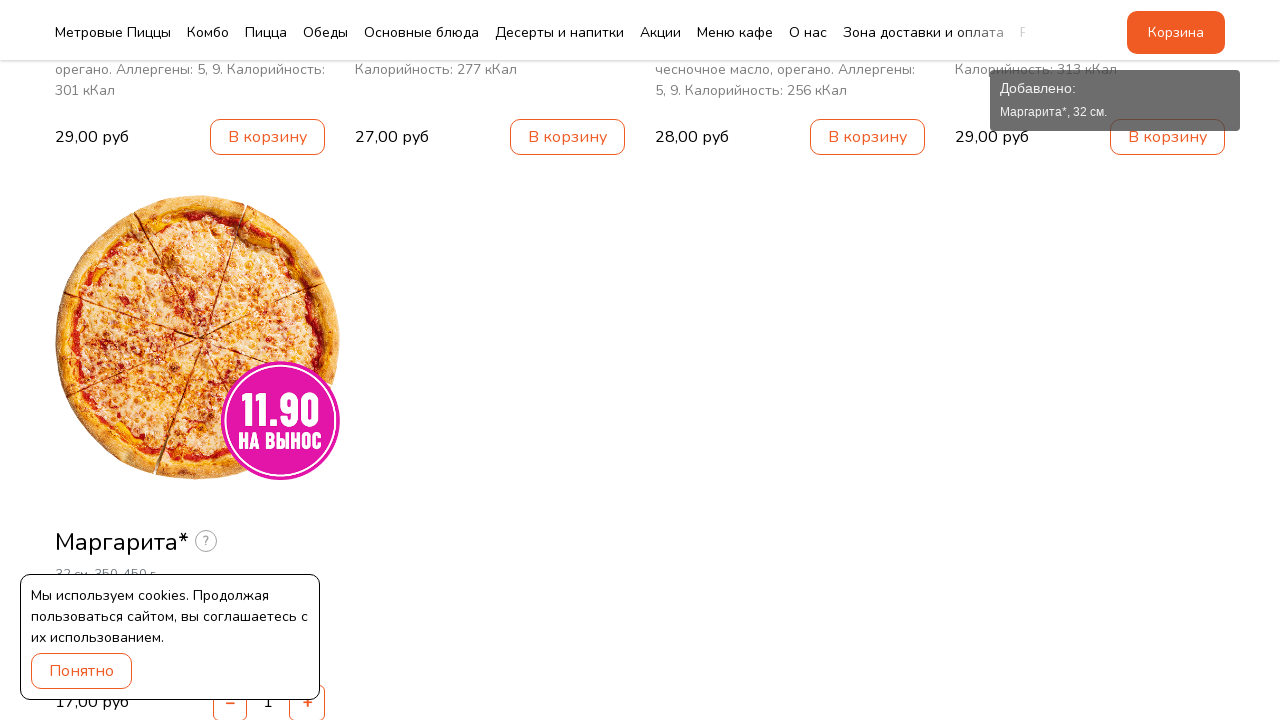

Waited for page to update
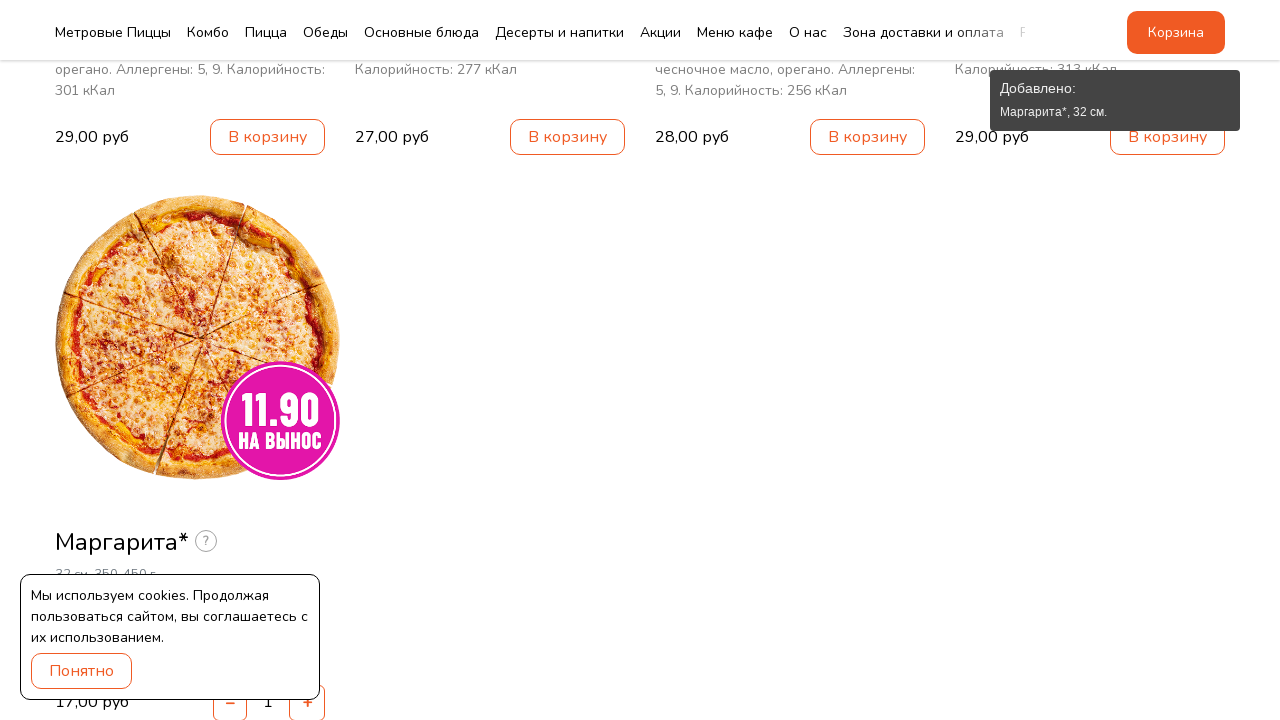

Clicked basket button to view cart at (1176, 32) on #basket
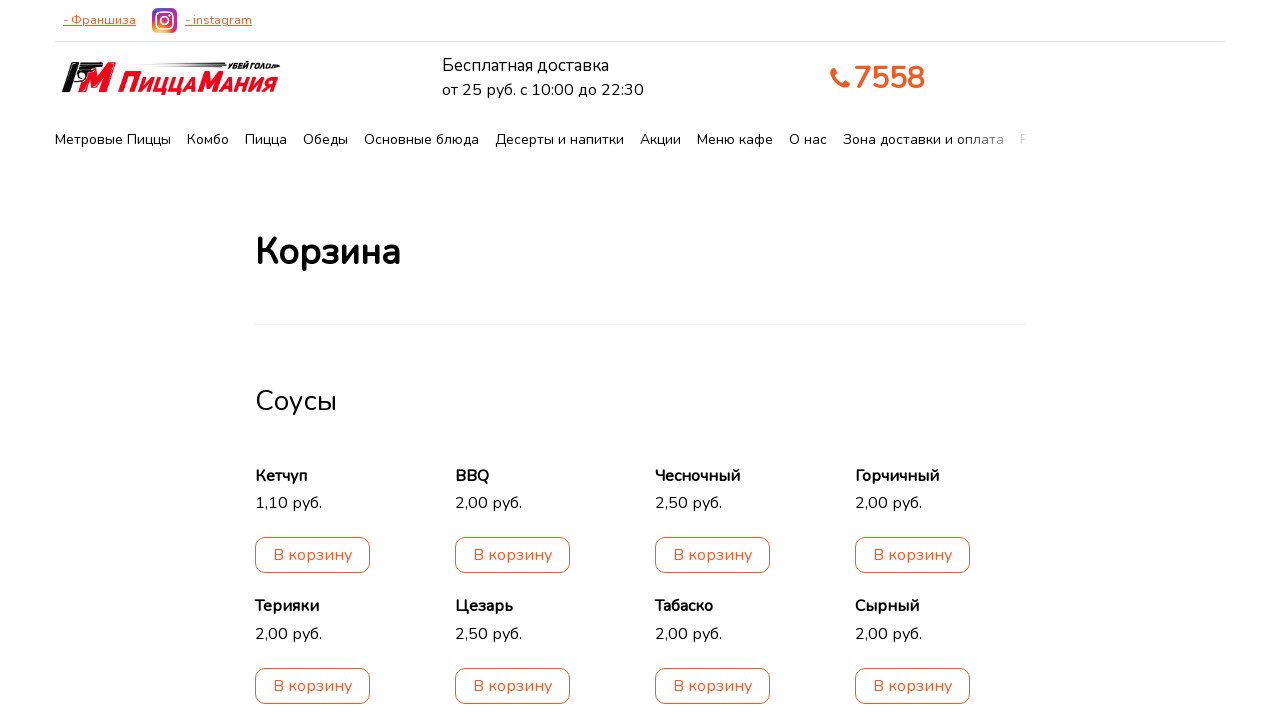

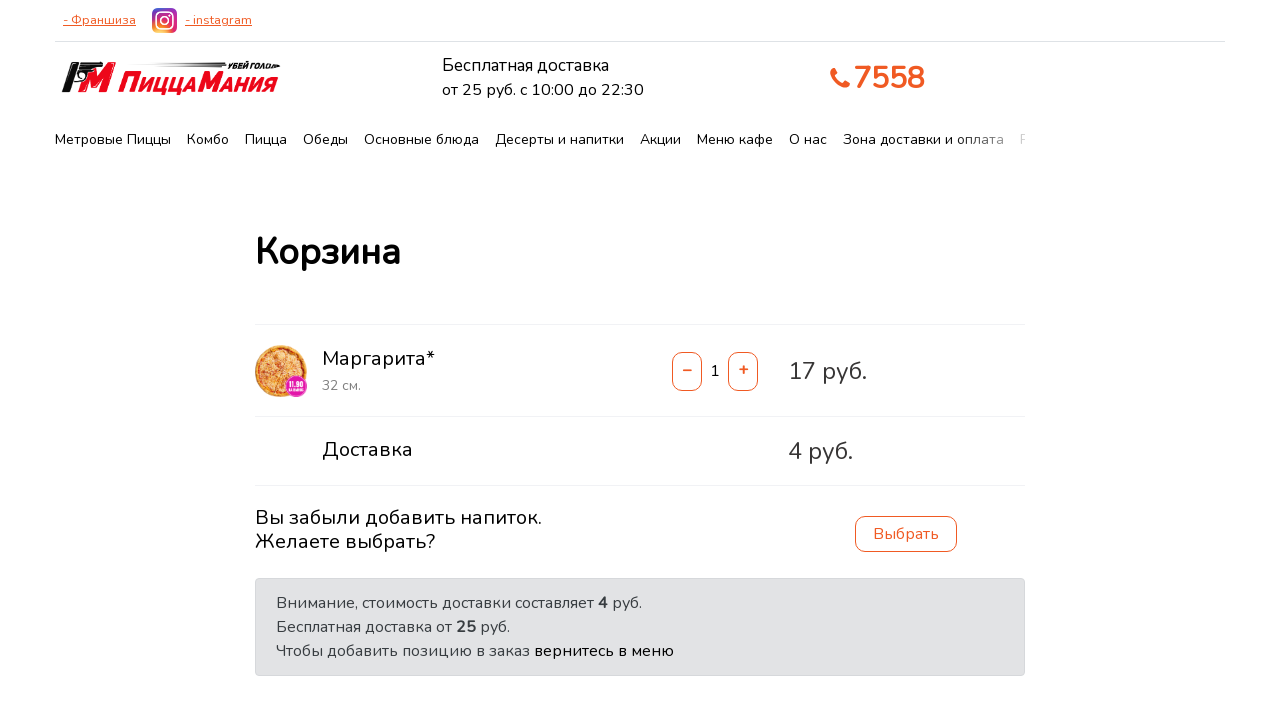